Tests handling of a prompt alert dialog by dismissing it and verifying the rejection message.

Starting URL: https://www.techglobal-training.com/

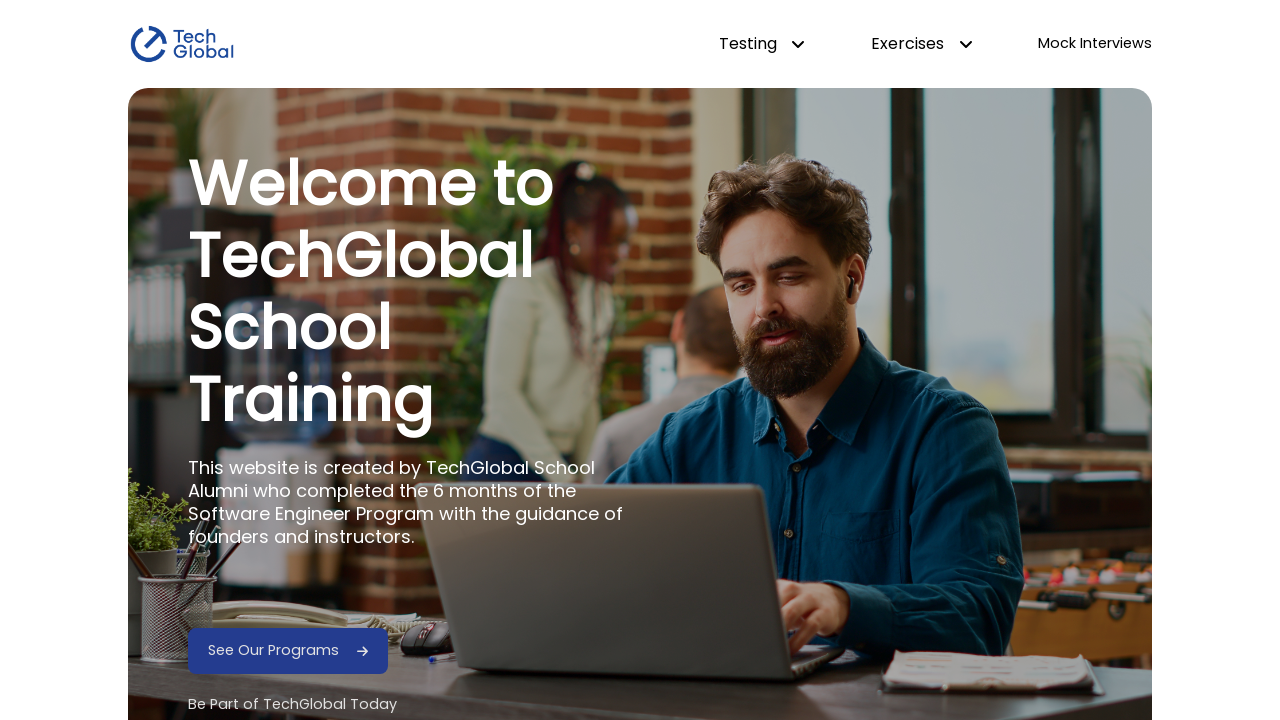

Hovered over dropdown menu at (762, 44) on #dropdown-testing
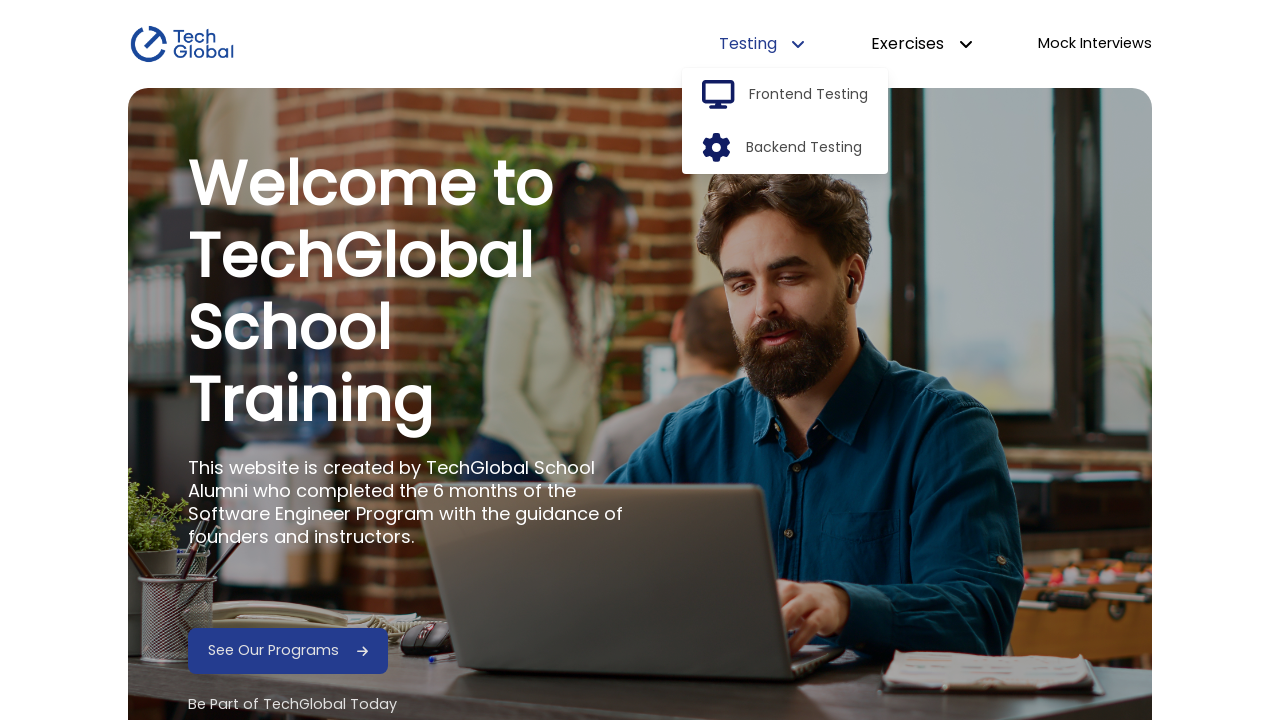

Clicked frontend option from dropdown at (809, 95) on #frontend-option
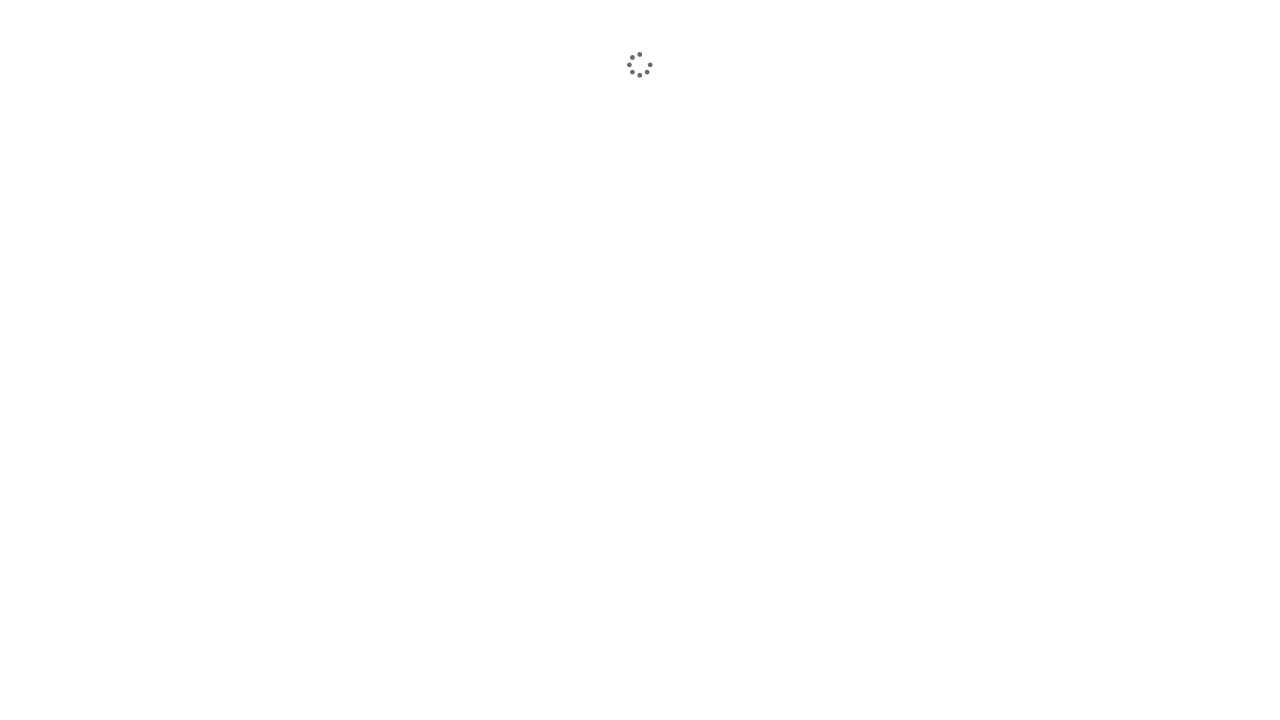

Clicked Alerts link at (1065, 340) on internal:role=link[name="Alerts"i]
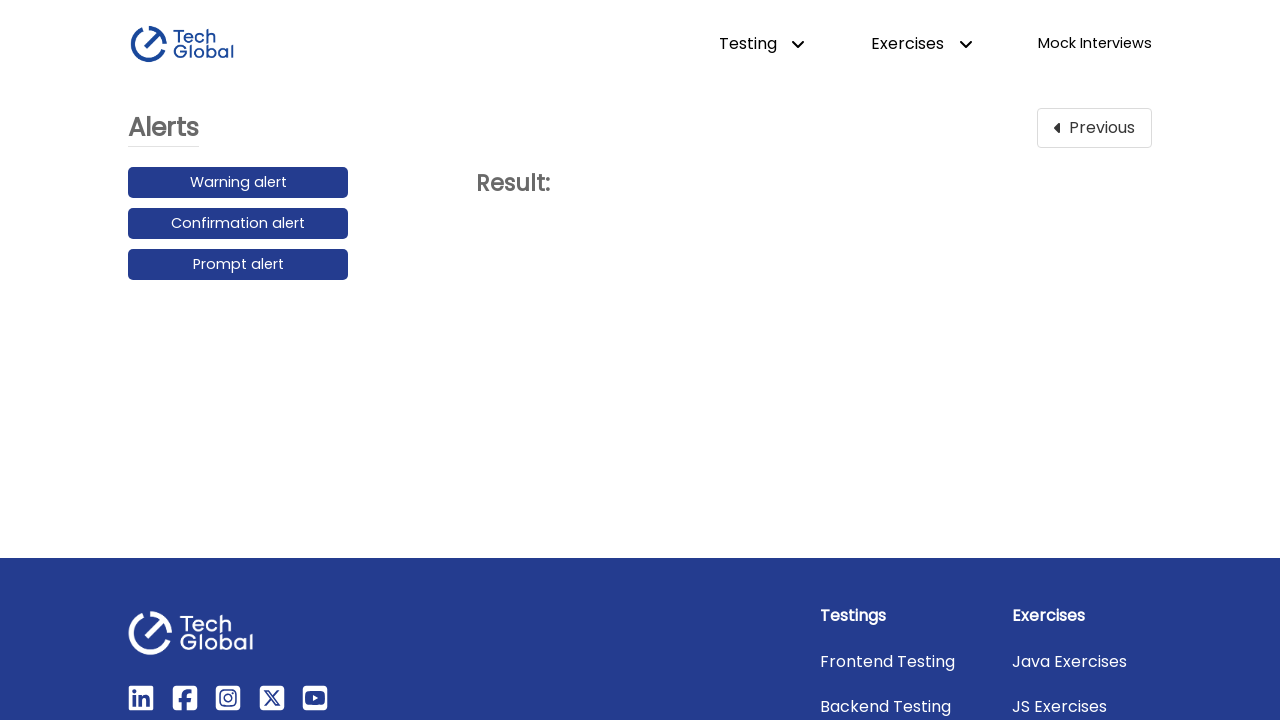

Set up dialog handler to dismiss prompt alert
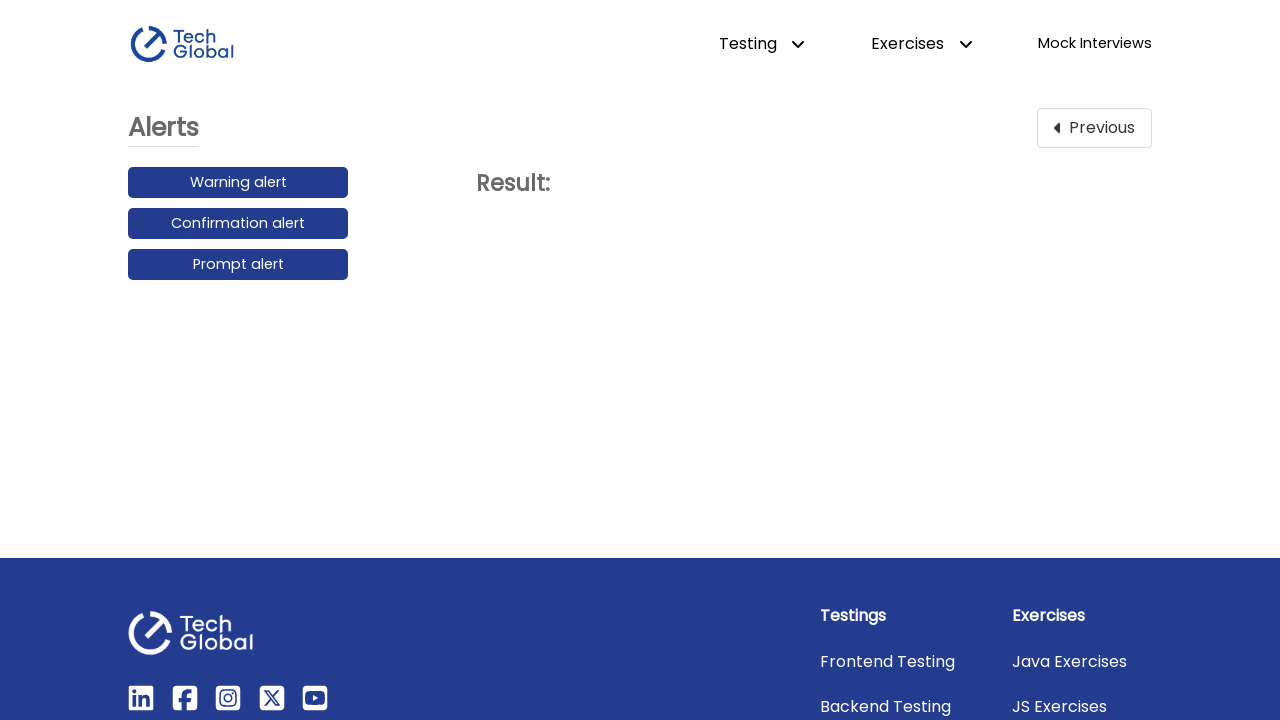

Clicked the last alert button (prompt alert) at (238, 265) on [id$="alert"] >> nth=-1
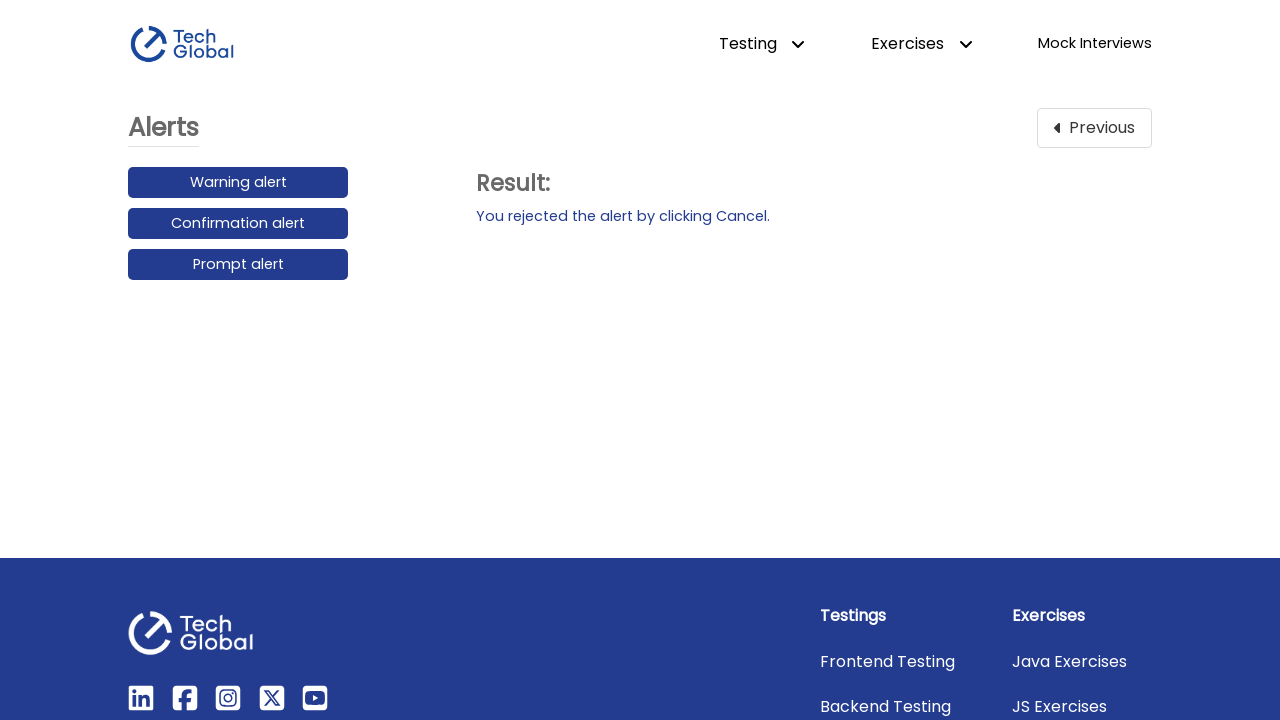

Verified rejection message by waiting for action result element
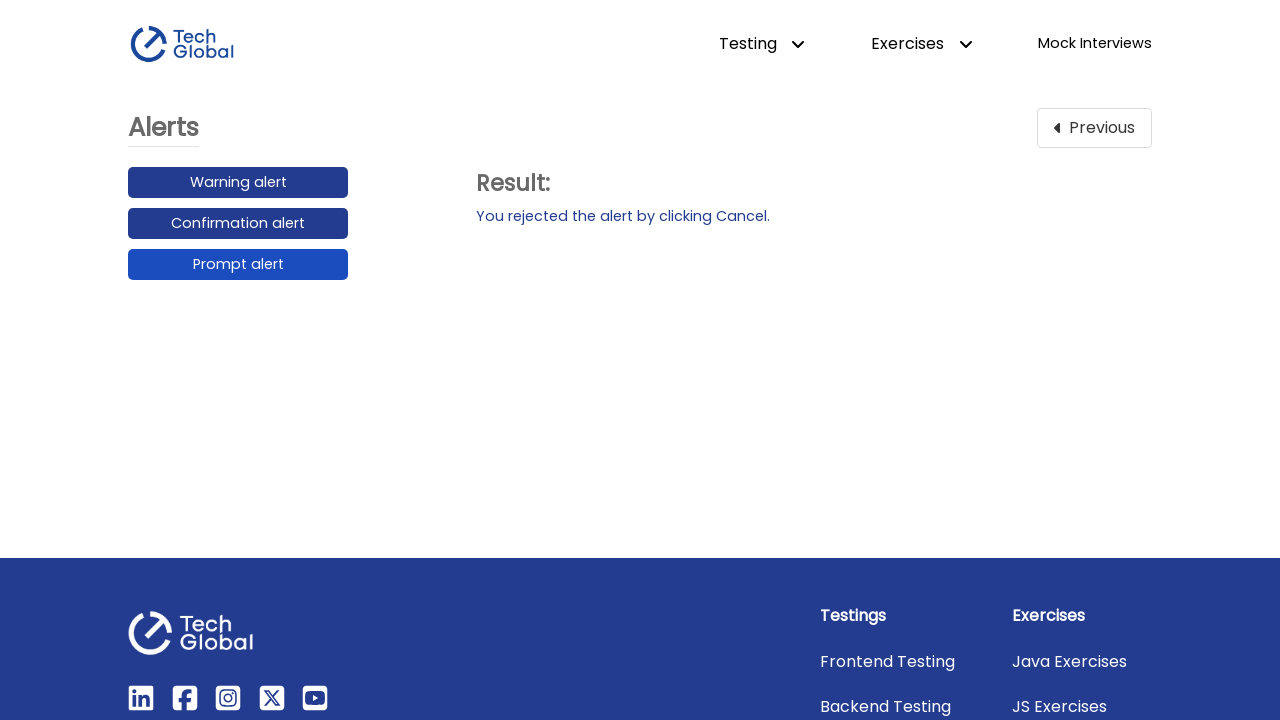

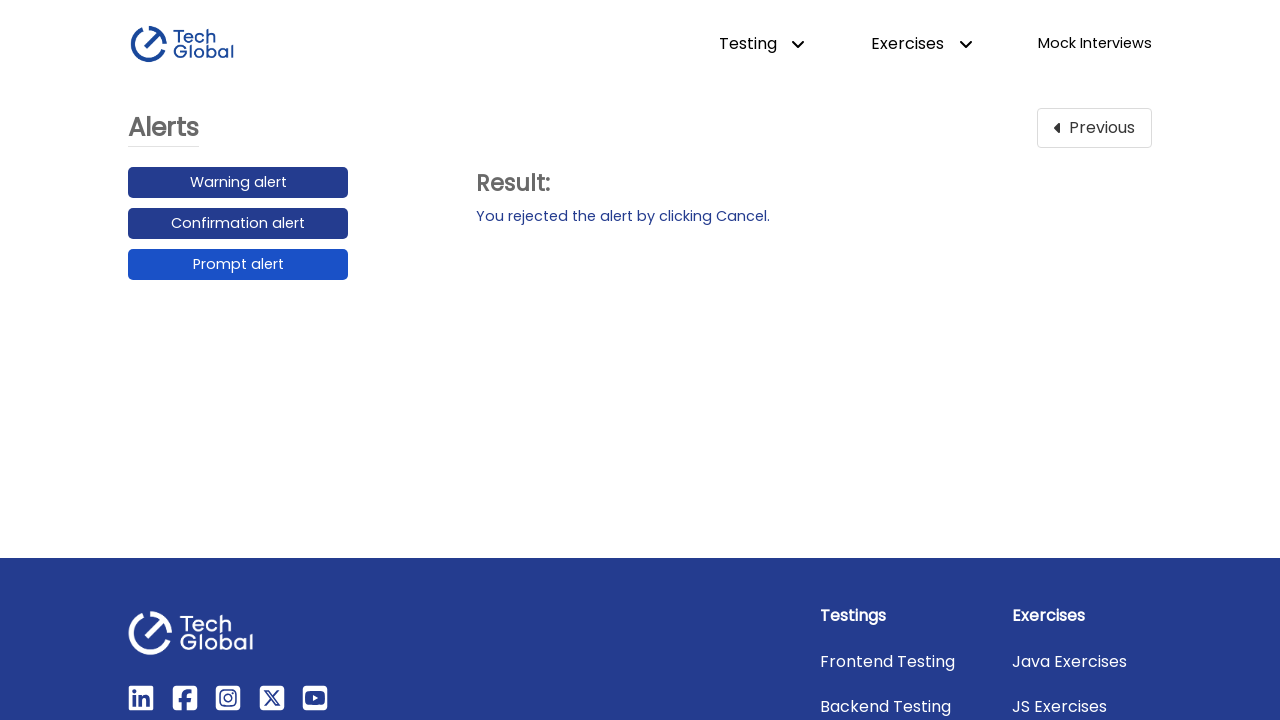